Tests JavaScript confirm dialog handling by filling a name field, clicking a confirm button that triggers an alert, and accepting the dialog.

Starting URL: https://rahulshettyacademy.com/AutomationPractice/

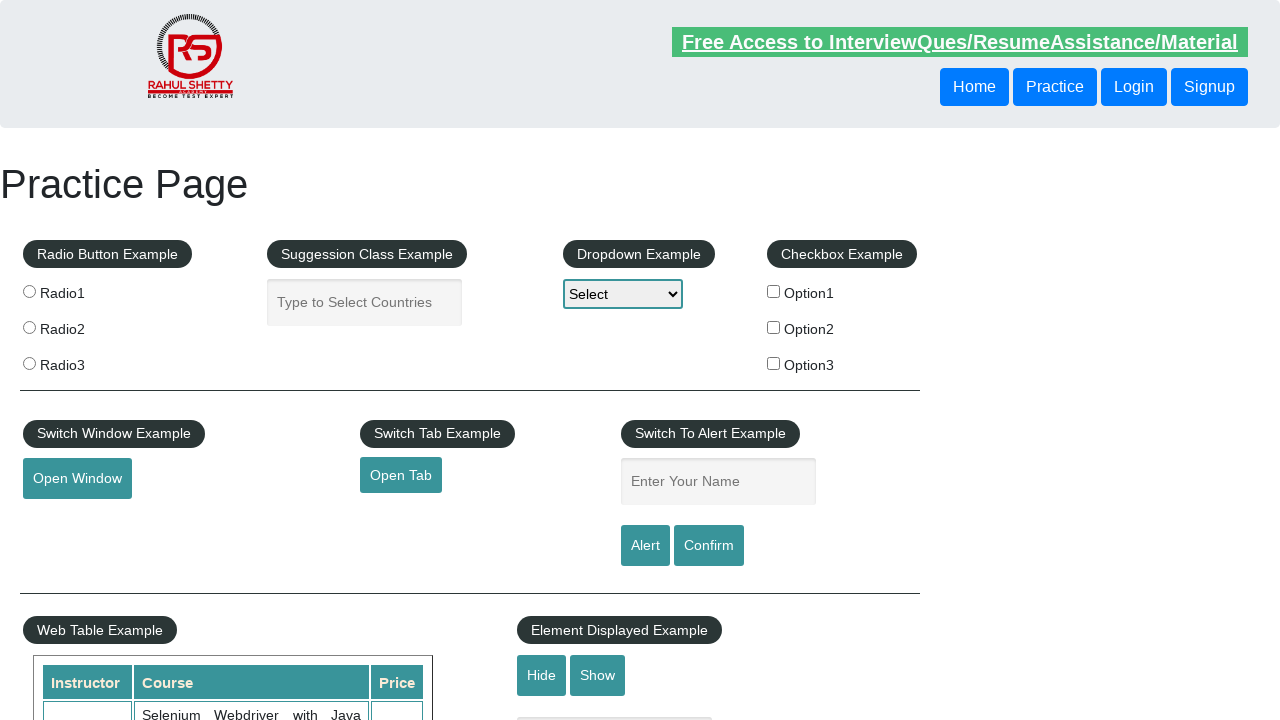

Set up dialog handler to accept confirm dialogs
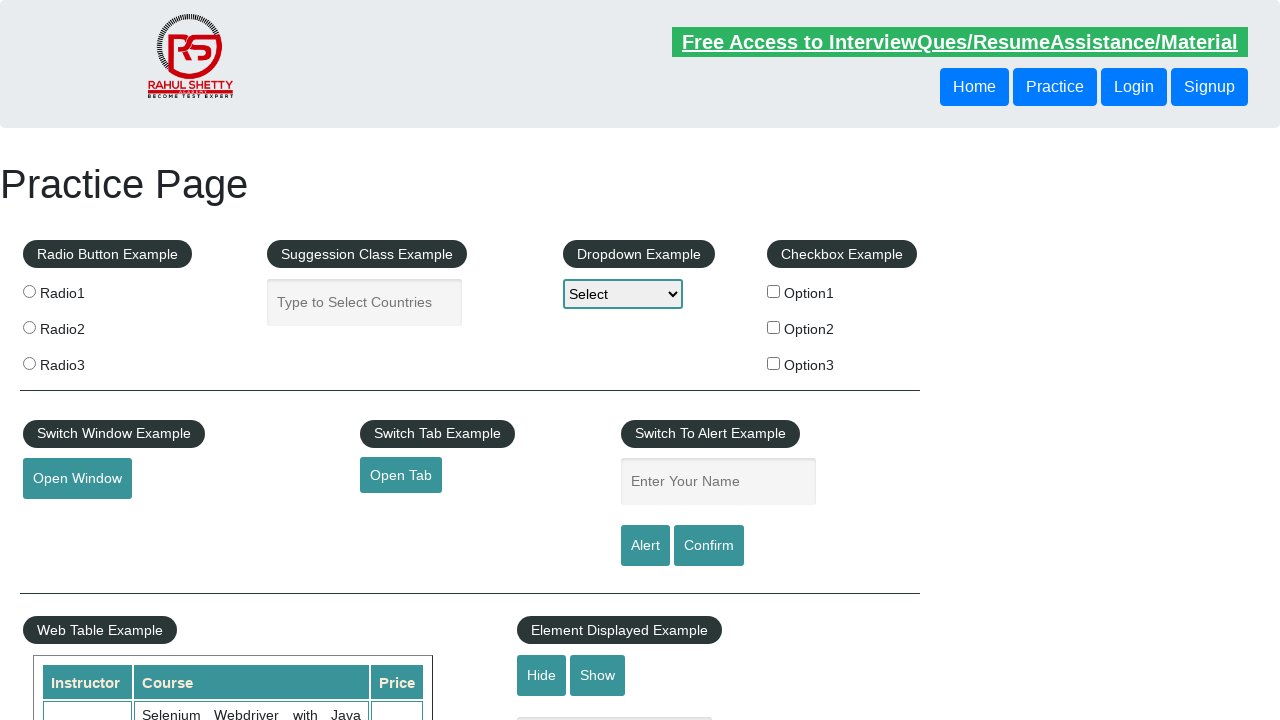

Filled name field with 'karthik' on xpath=//input[@name='enter-name']
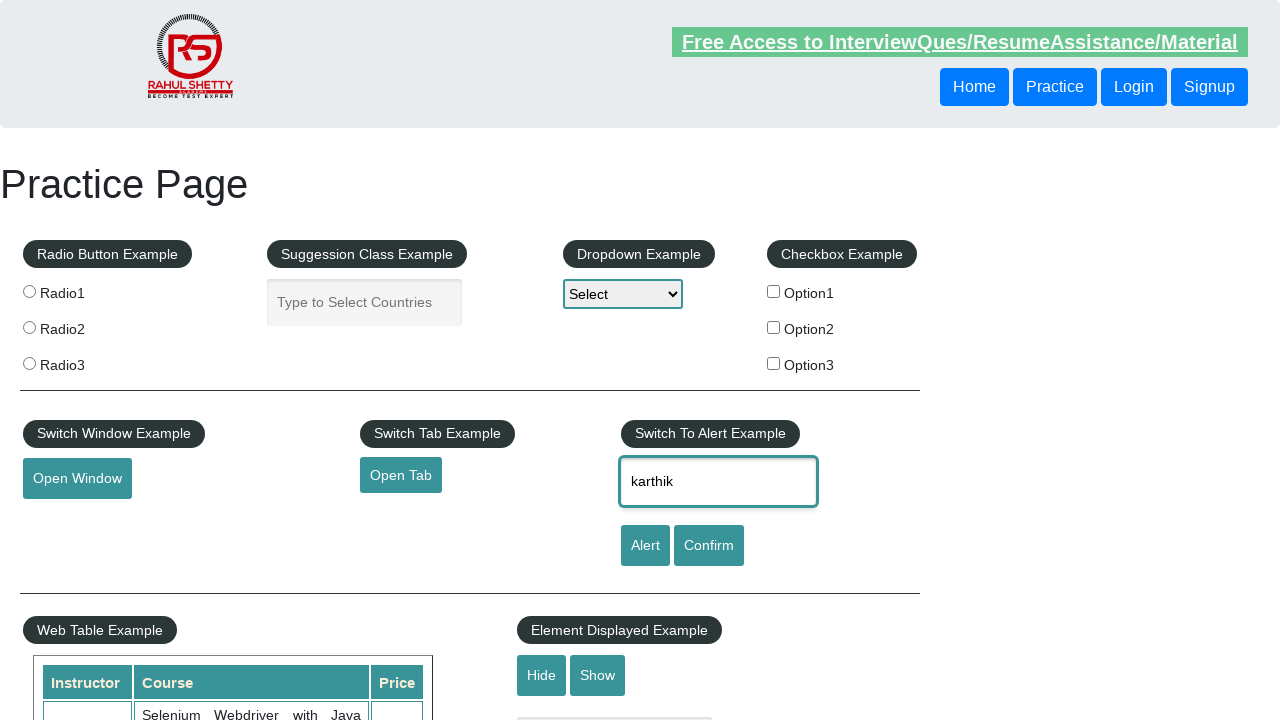

Clicked Confirm button to trigger alert at (709, 546) on xpath=//input[@value='Confirm']
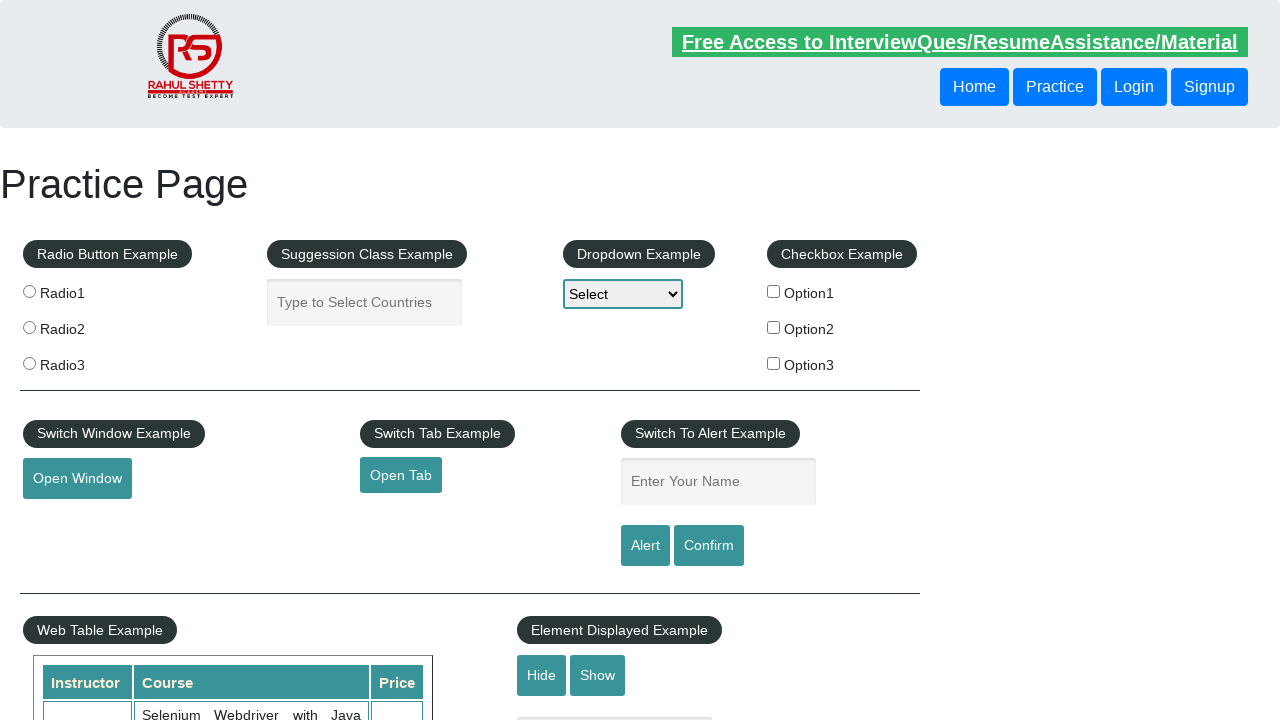

Waited for dialog to be handled and dismissed
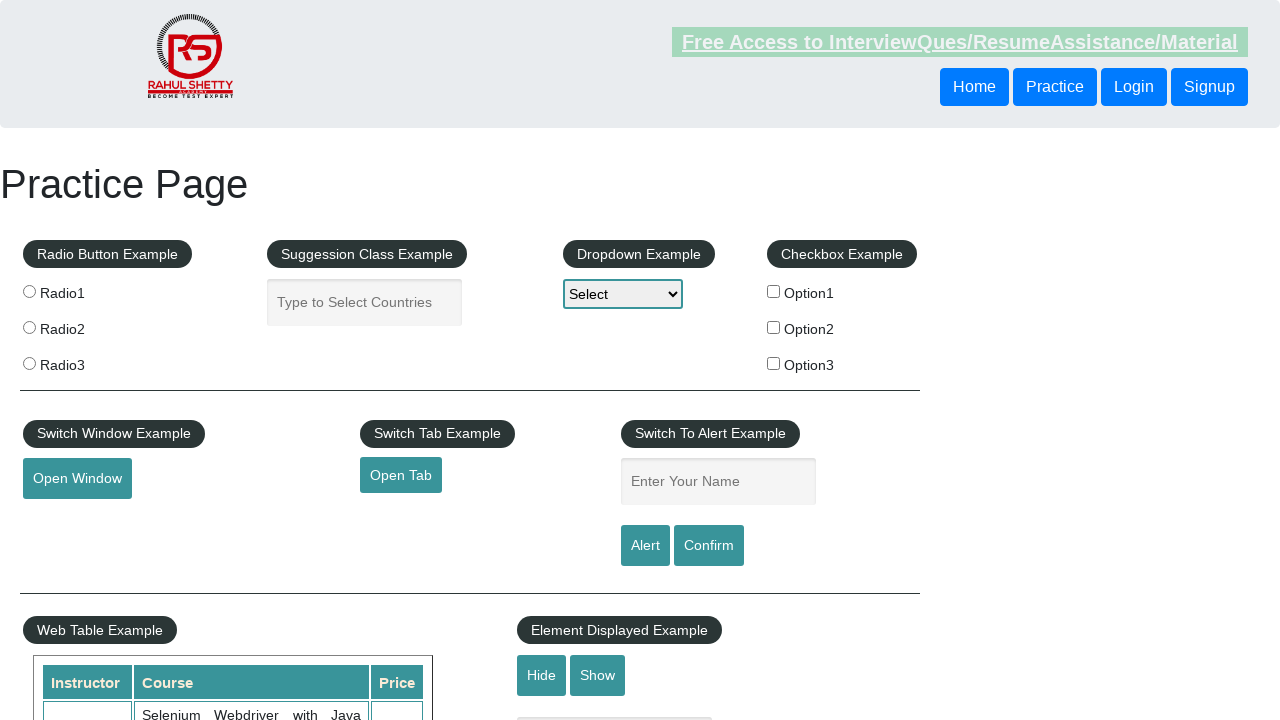

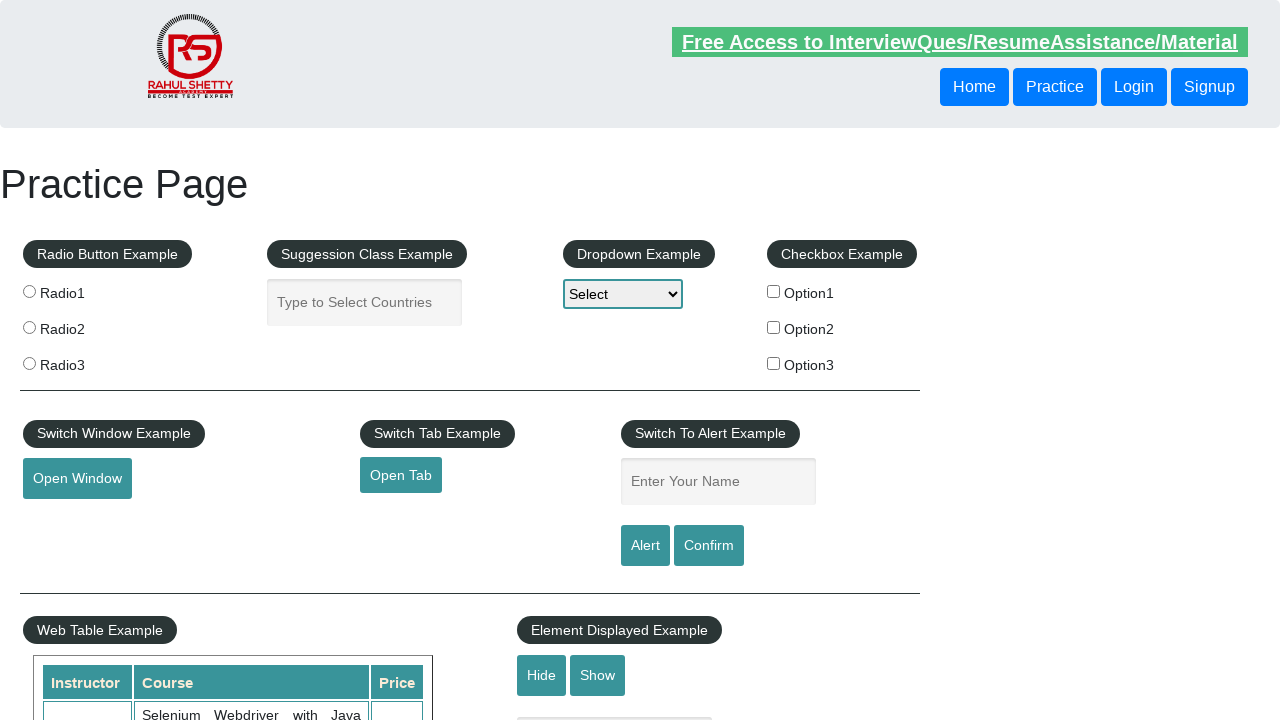